Tests custom dropdown selection functionality by clicking a dropdown button, waiting for options to load, and selecting different numeric values (5, 11, 15, 1) from the dropdown menu.

Starting URL: https://jqueryui.com/resources/demos/selectmenu/default.html

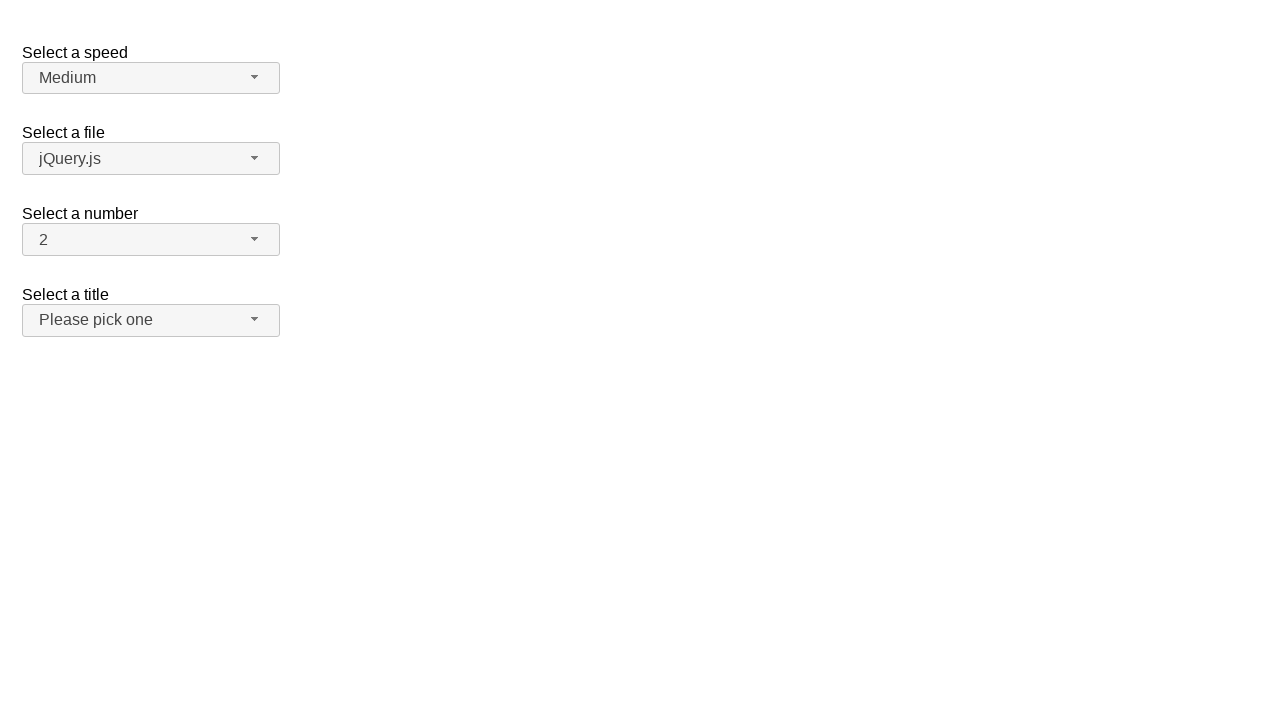

Clicked dropdown button to expand menu at (151, 240) on xpath=//span[@id='number-button']
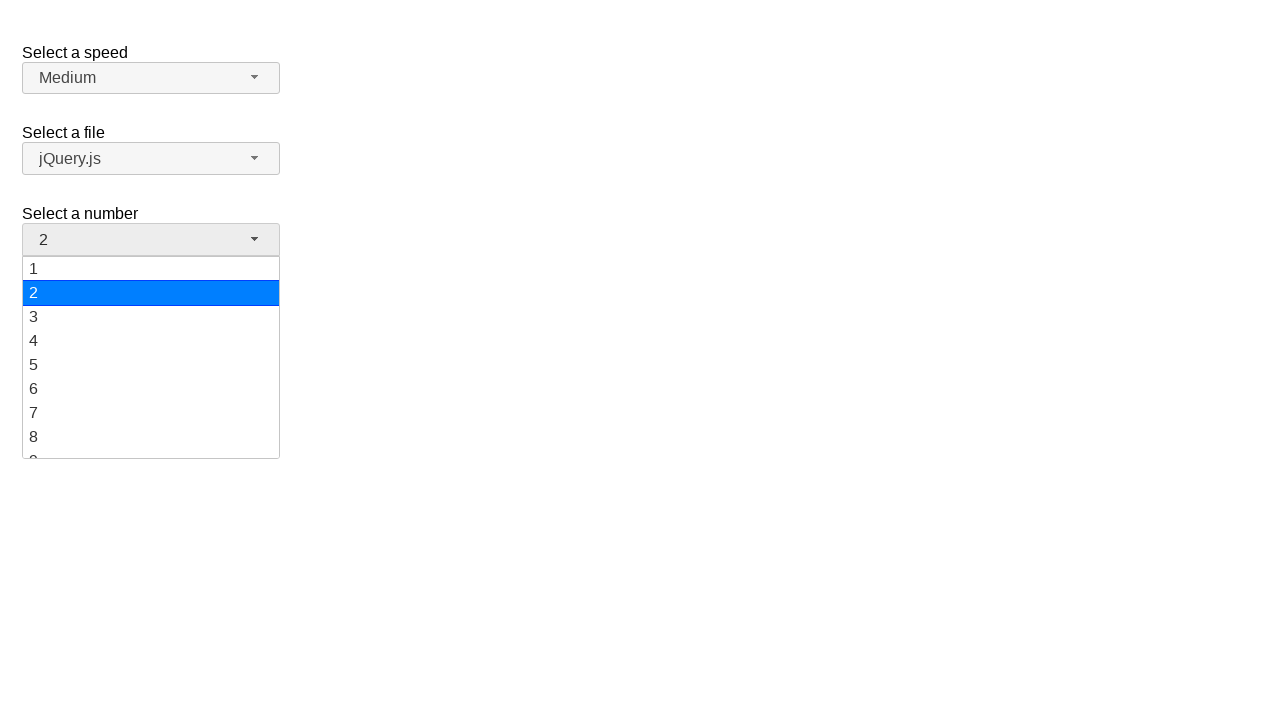

Dropdown menu items loaded
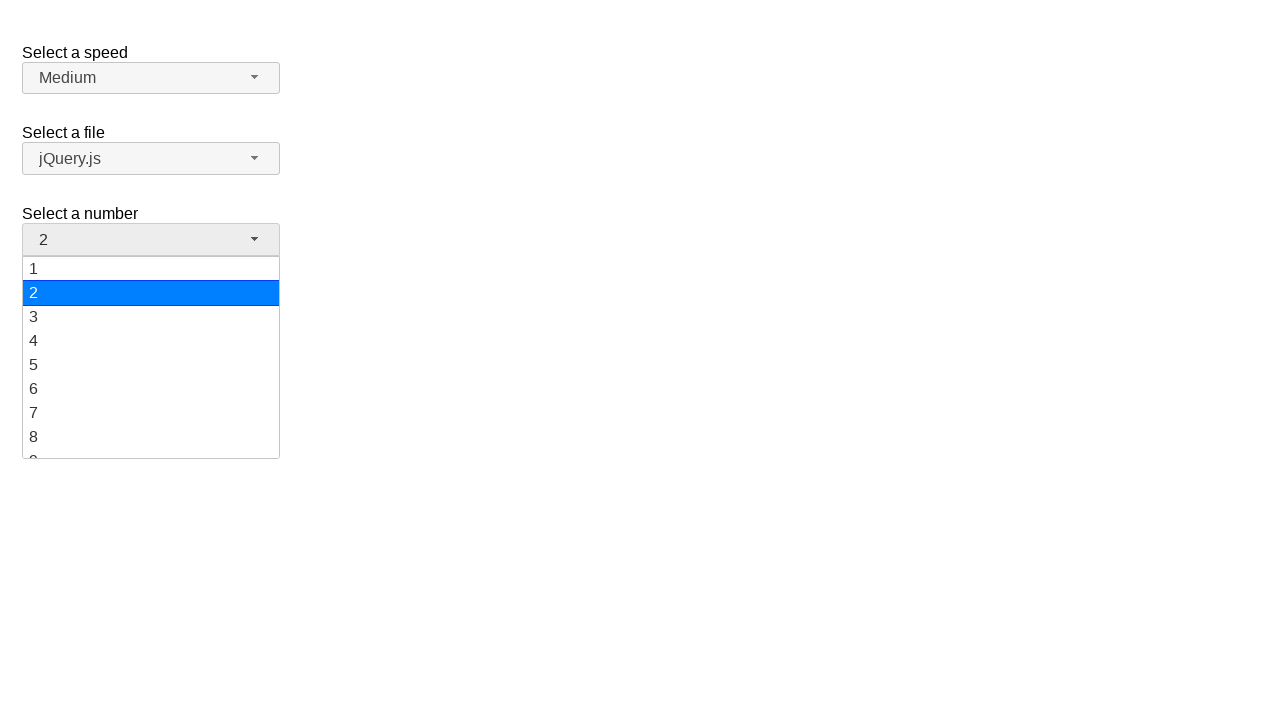

Retrieved all dropdown items
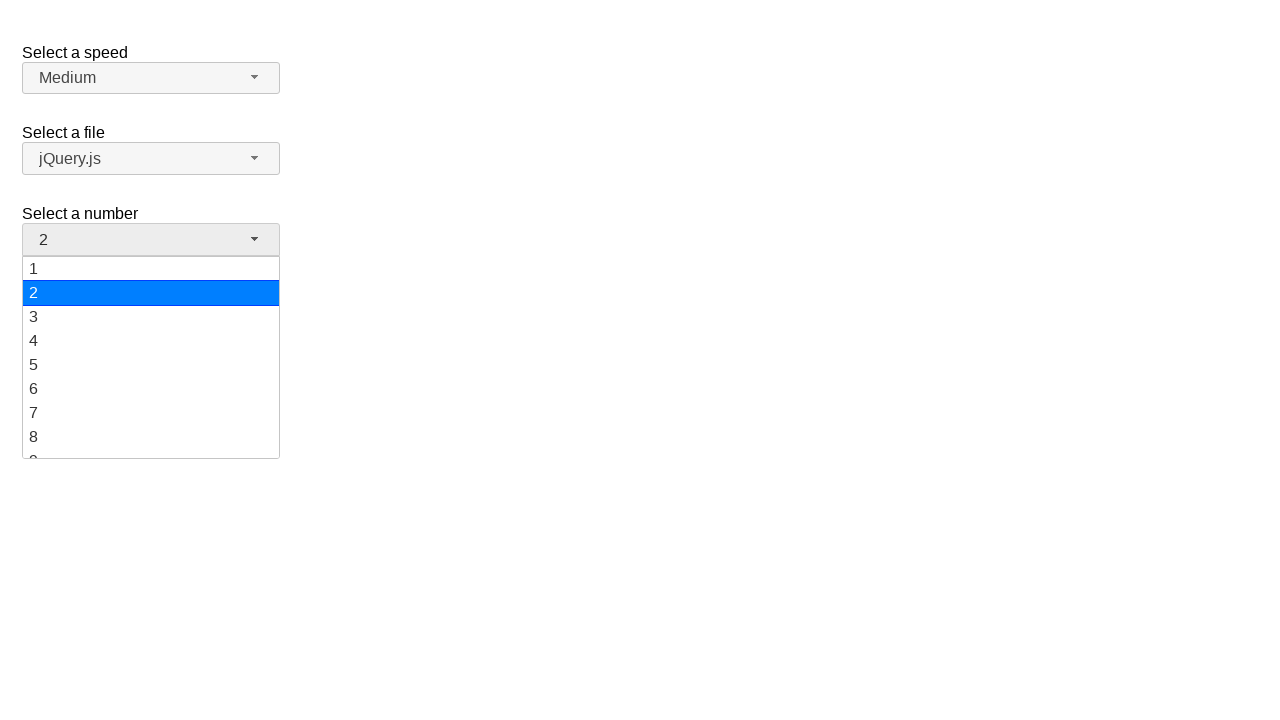

Scrolled item '5' into view
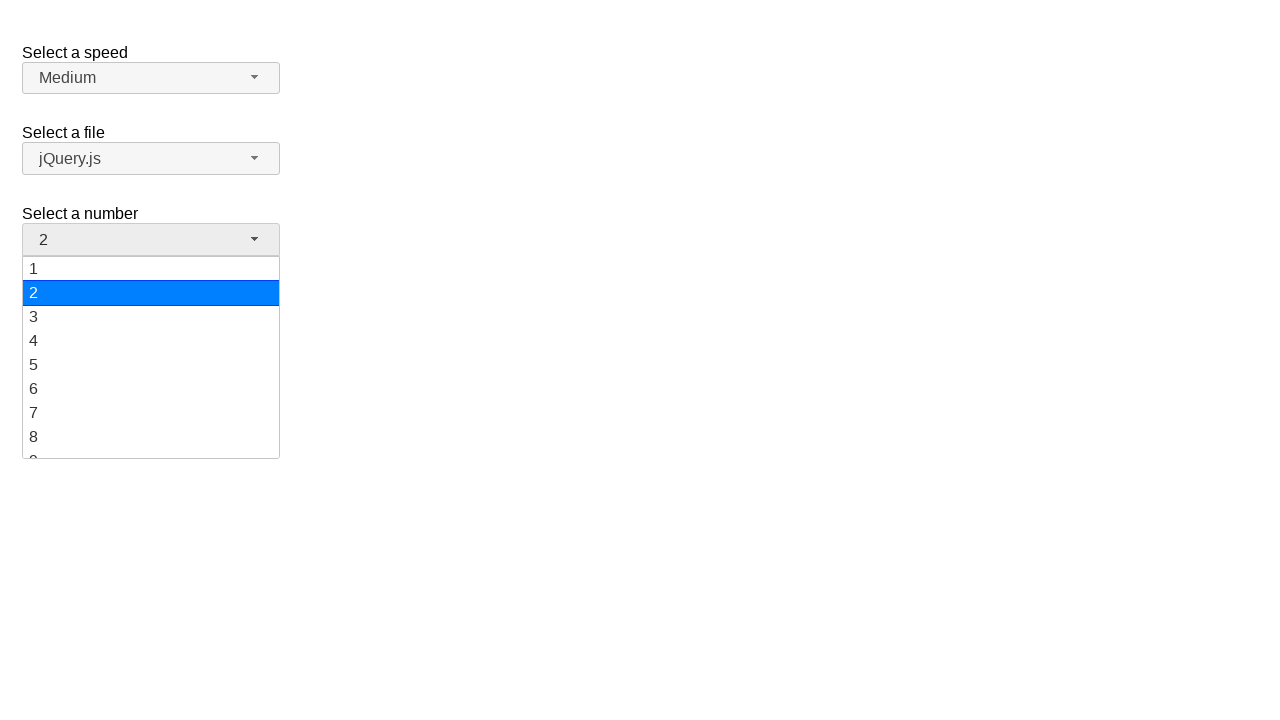

Selected dropdown option '5' at (151, 365) on xpath=//ul[@id='number-menu']//div >> nth=4
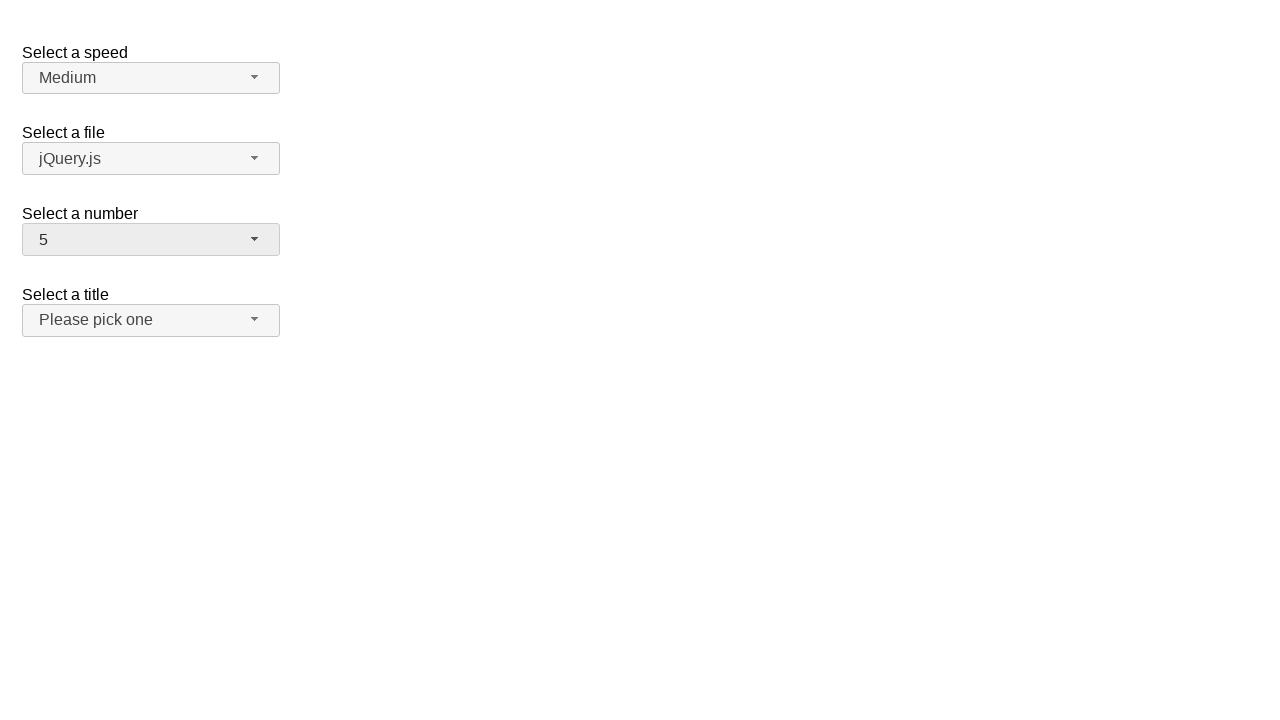

Waited 1000ms after selecting '5'
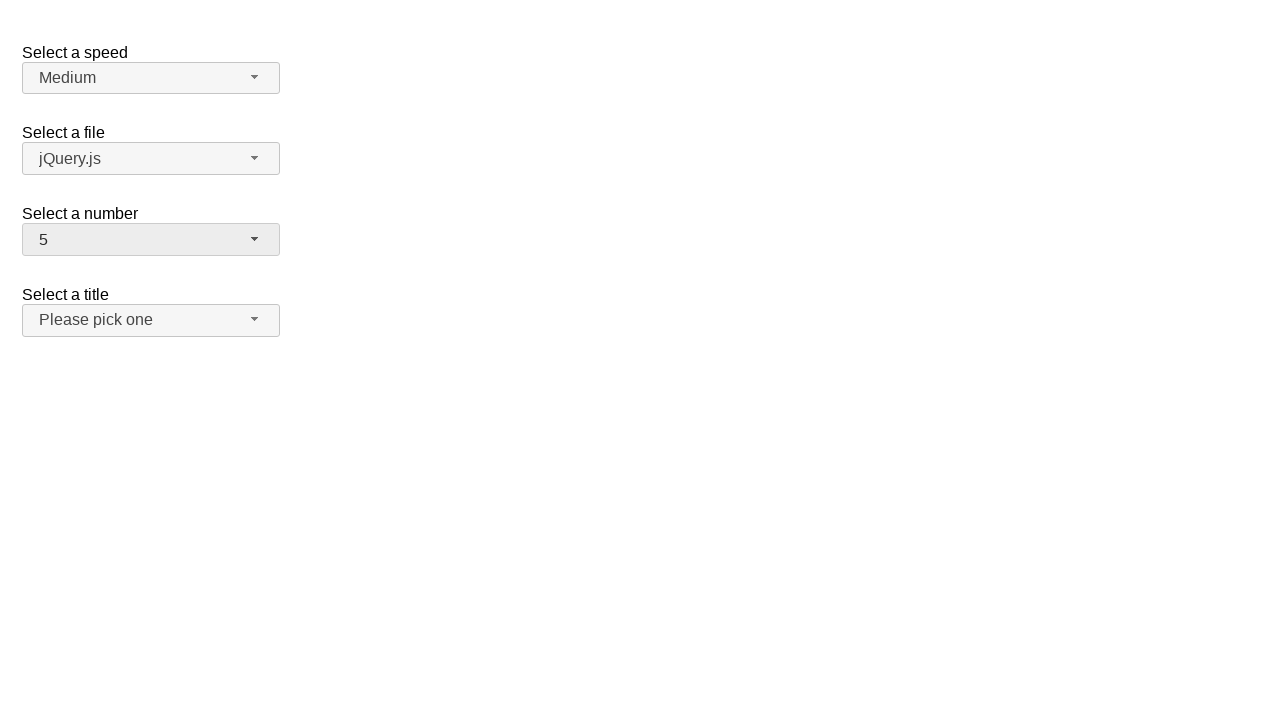

Clicked dropdown button to expand menu at (151, 240) on xpath=//span[@id='number-button']
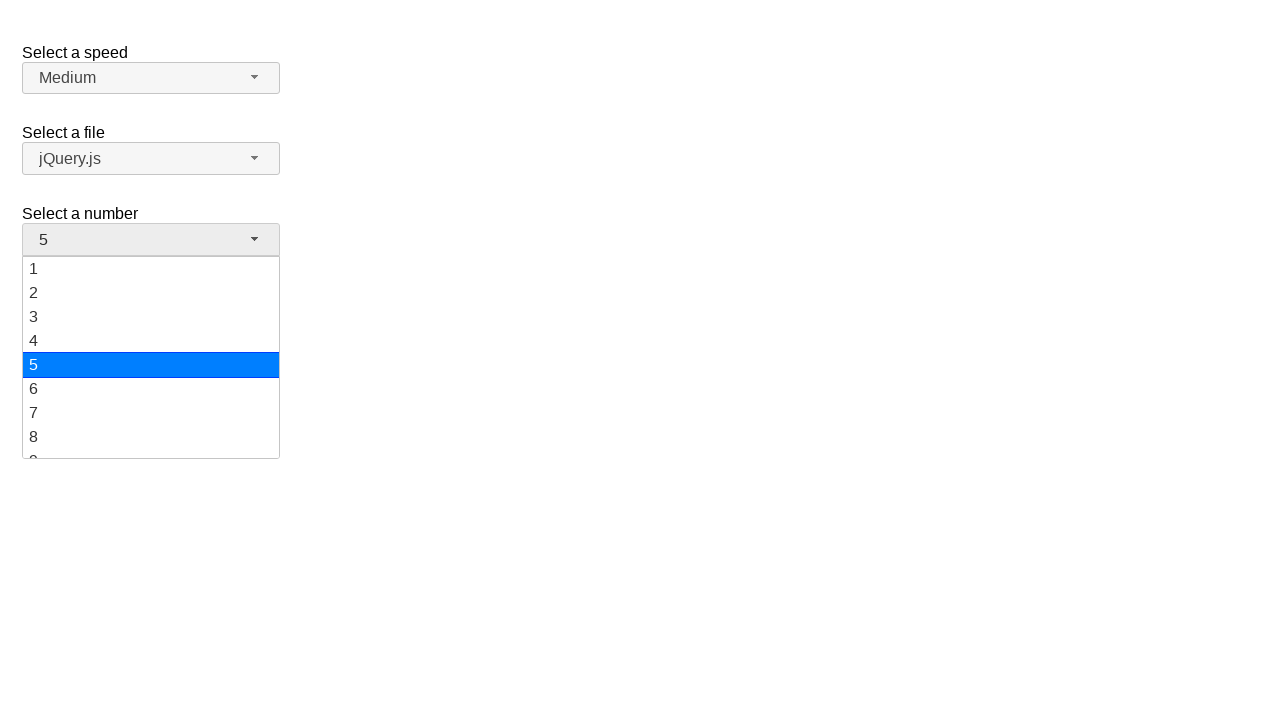

Dropdown menu items loaded
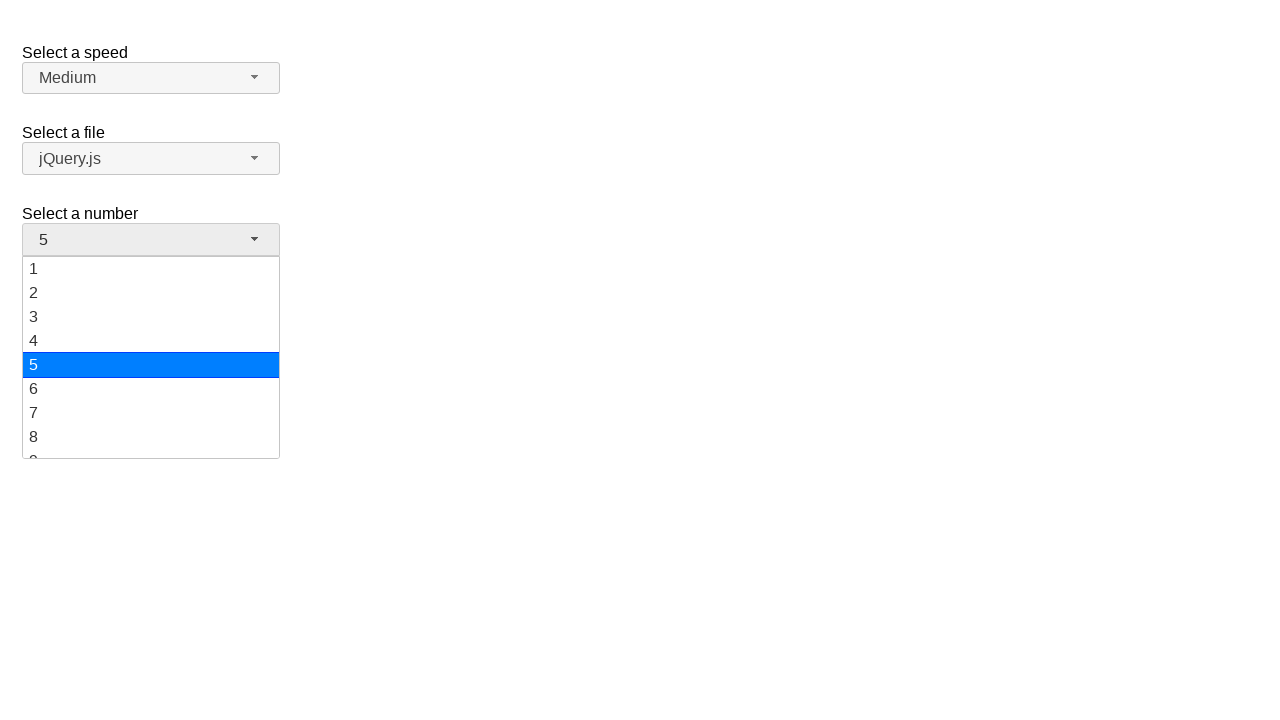

Retrieved all dropdown items
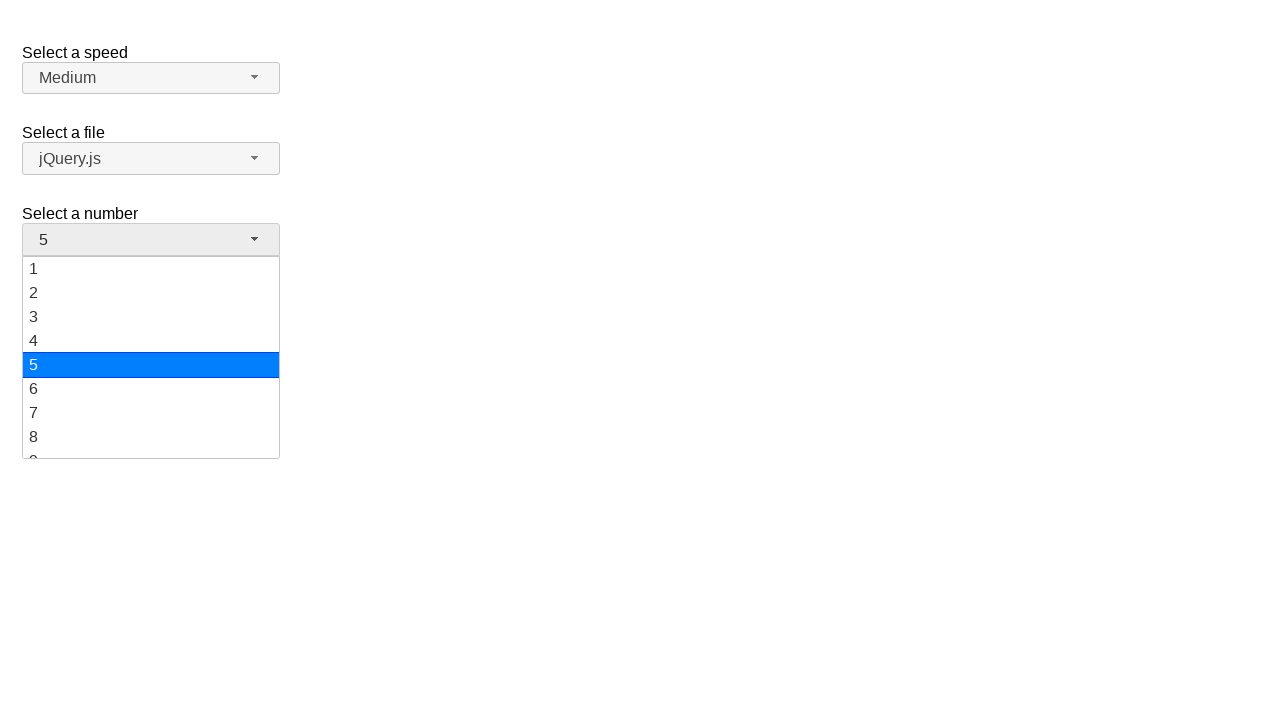

Scrolled item '11' into view
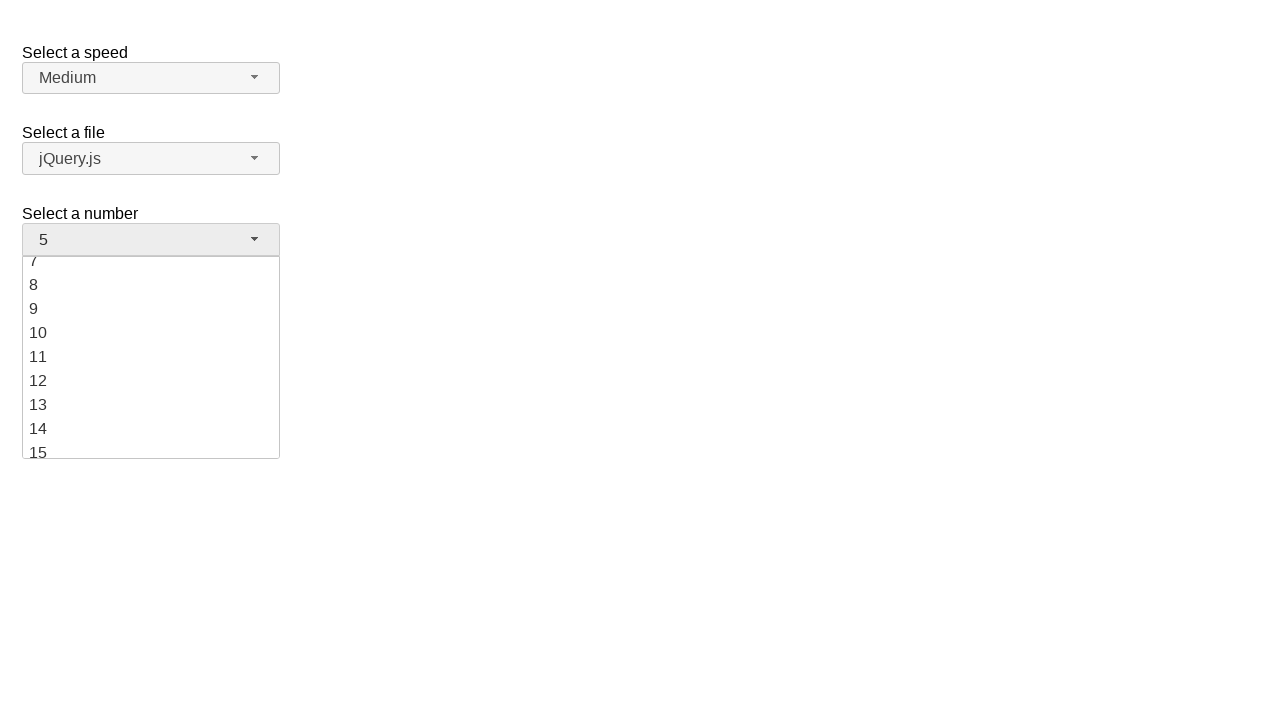

Selected dropdown option '11' at (151, 357) on xpath=//ul[@id='number-menu']//div >> nth=10
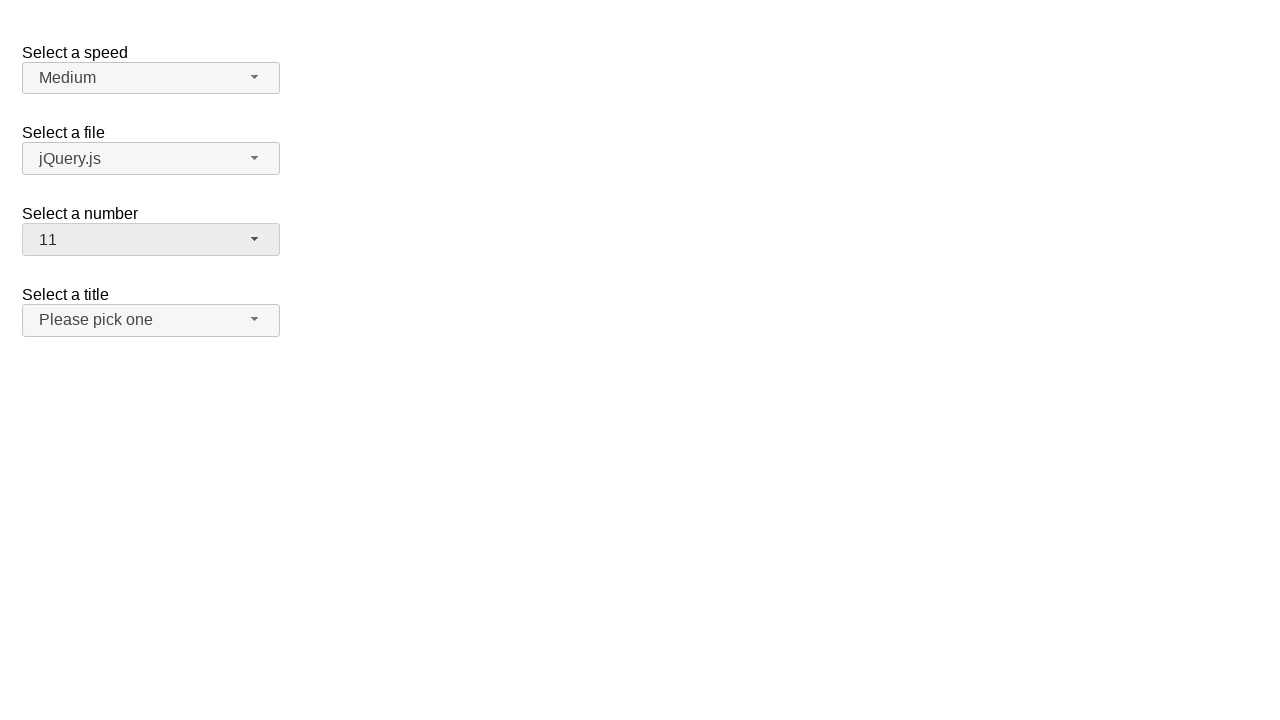

Waited 1000ms after selecting '11'
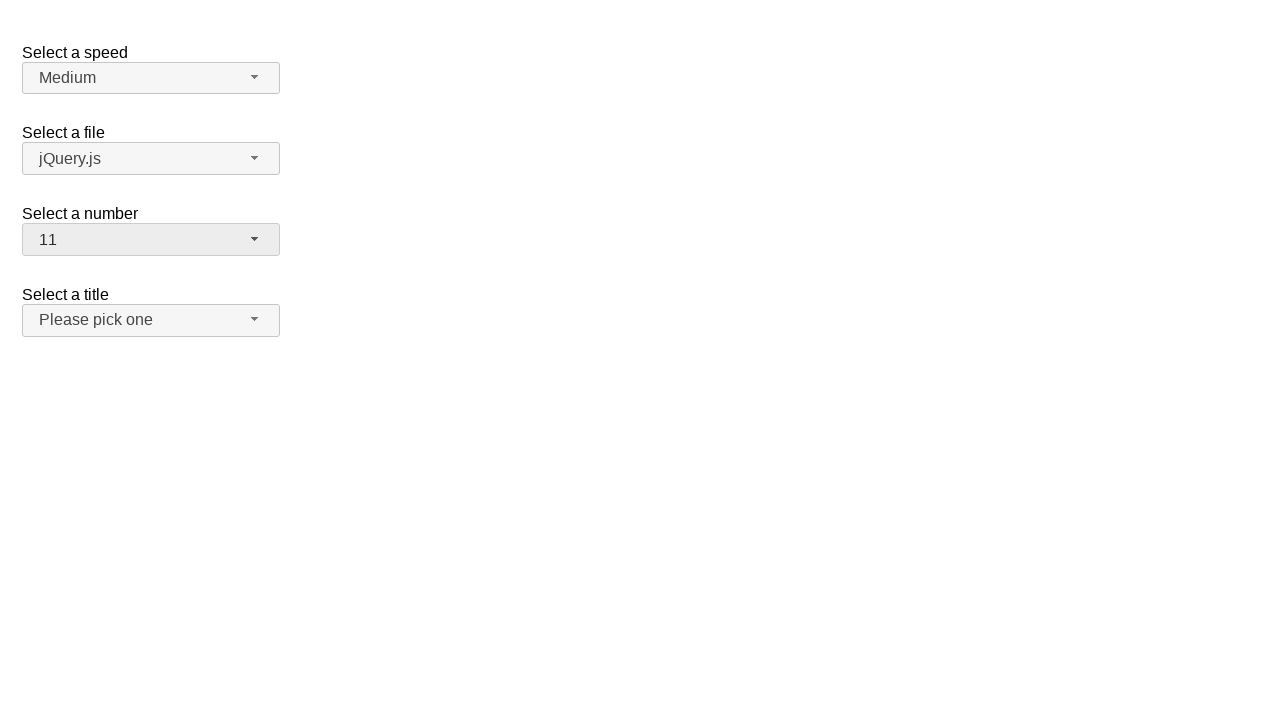

Clicked dropdown button to expand menu at (151, 240) on xpath=//span[@id='number-button']
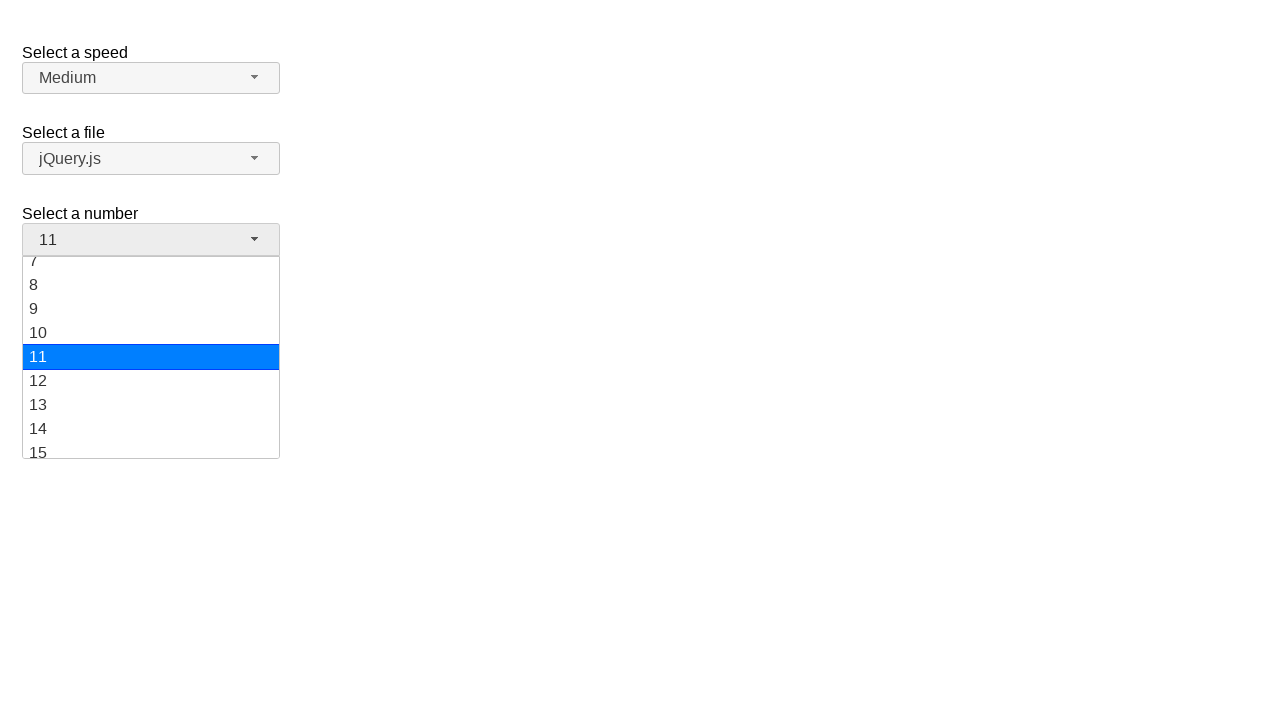

Dropdown menu items loaded
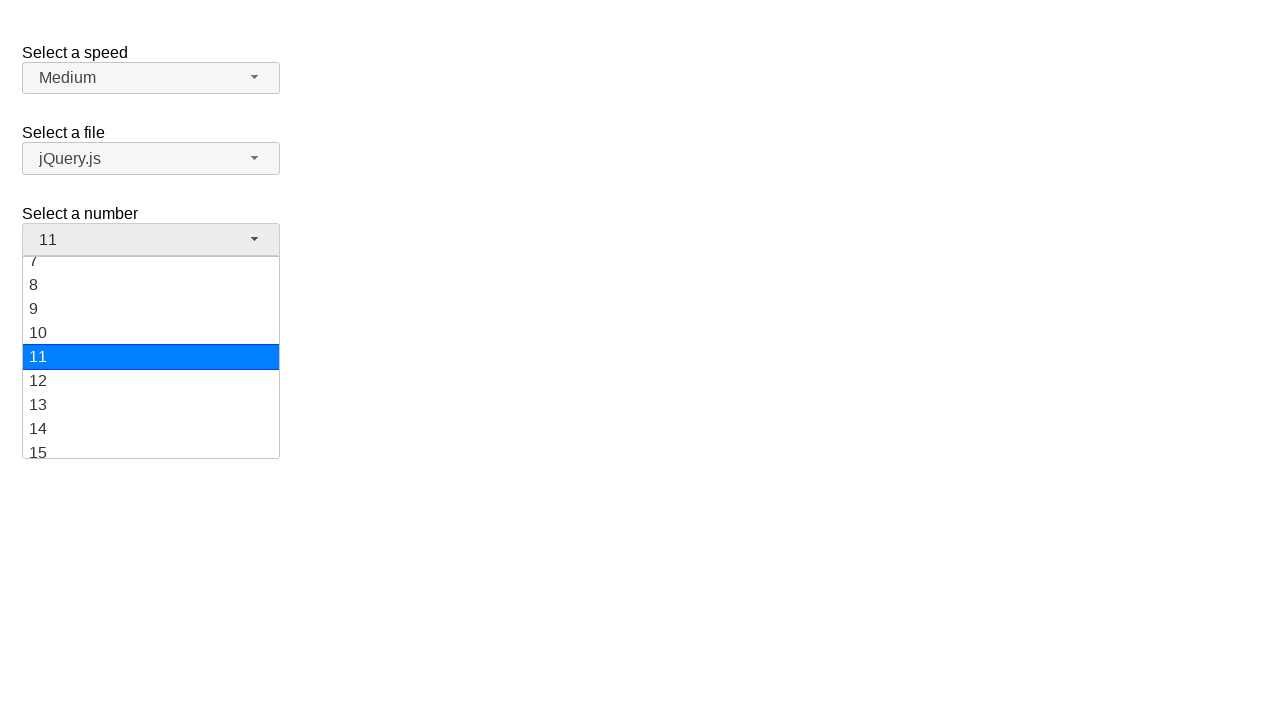

Retrieved all dropdown items
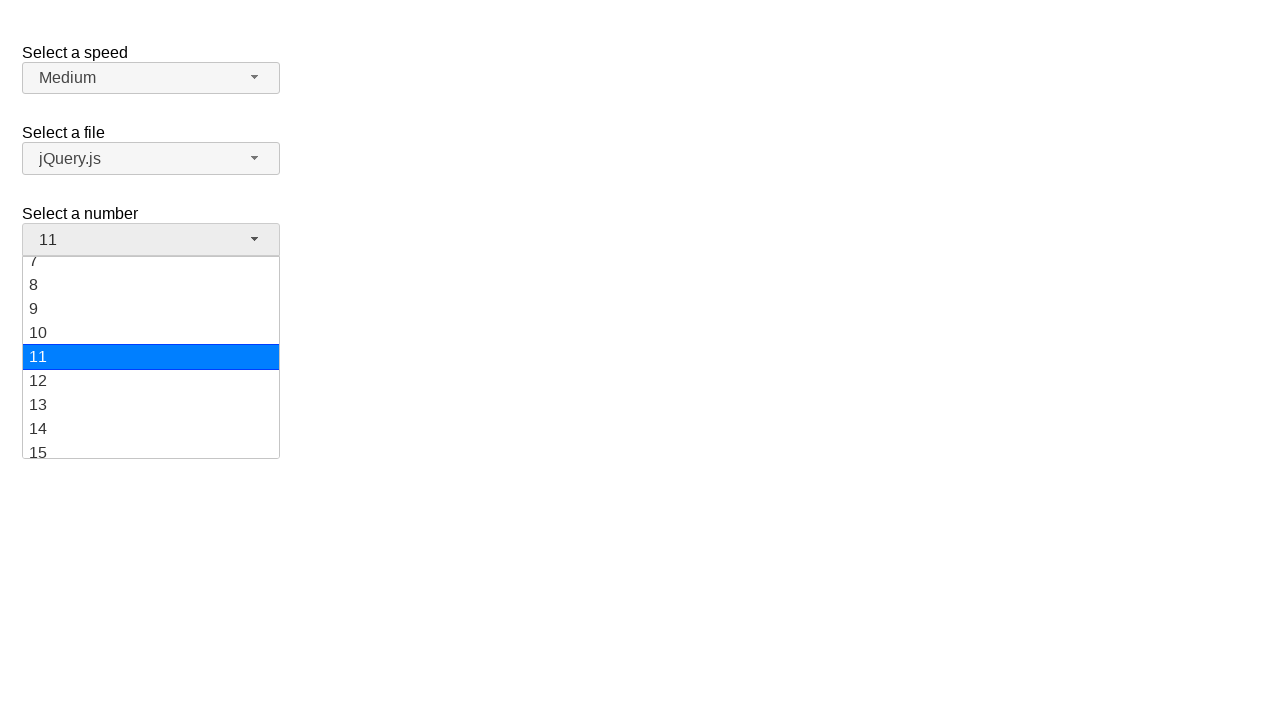

Scrolled item '15' into view
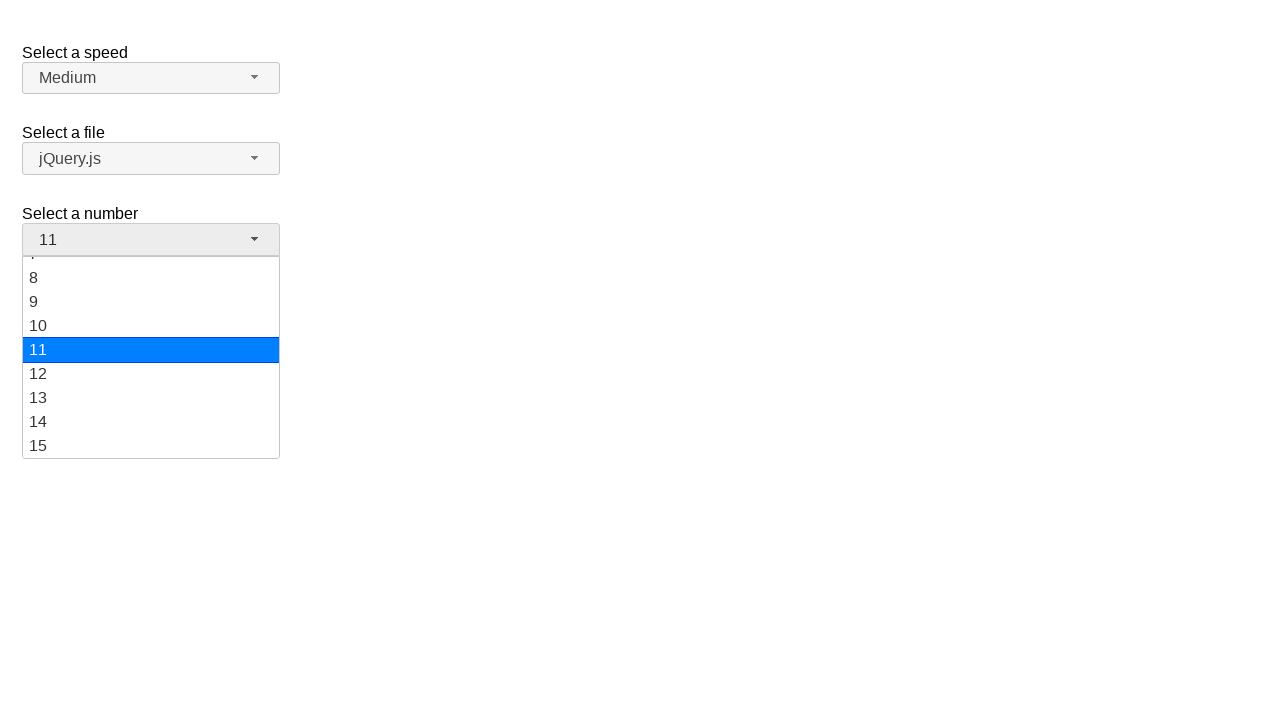

Selected dropdown option '15' at (151, 446) on xpath=//ul[@id='number-menu']//div >> nth=14
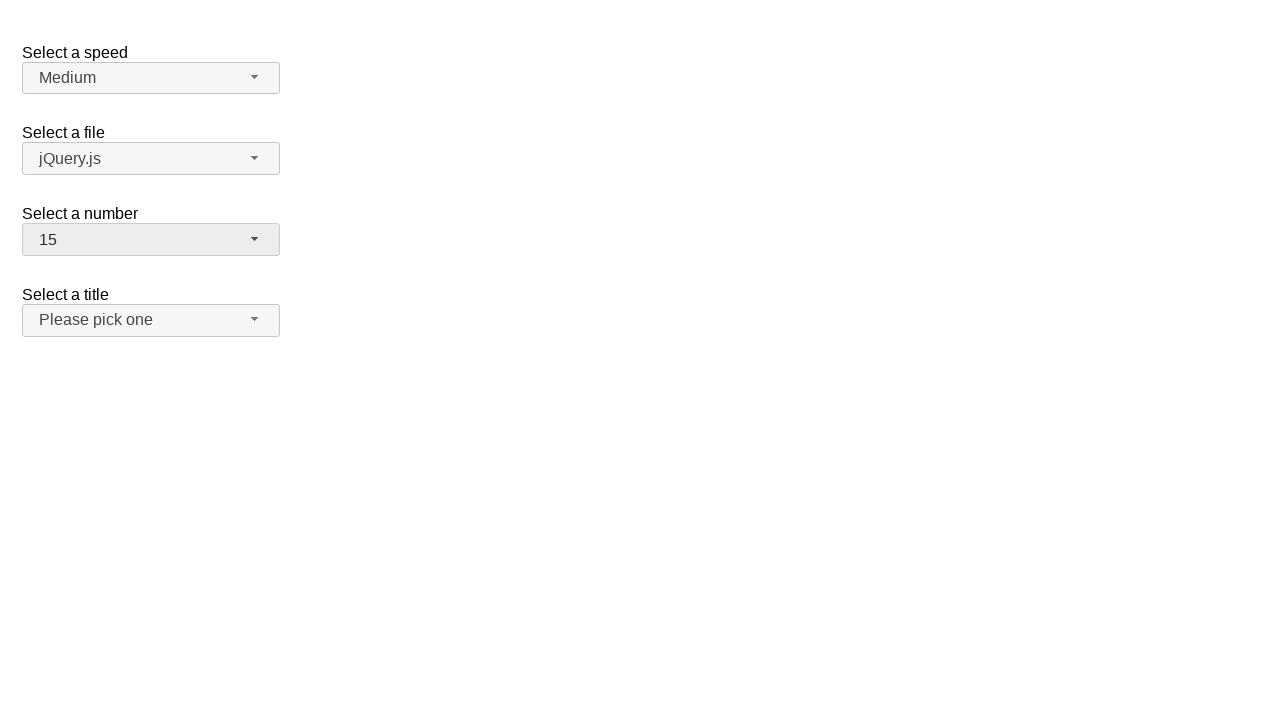

Waited 1000ms after selecting '15'
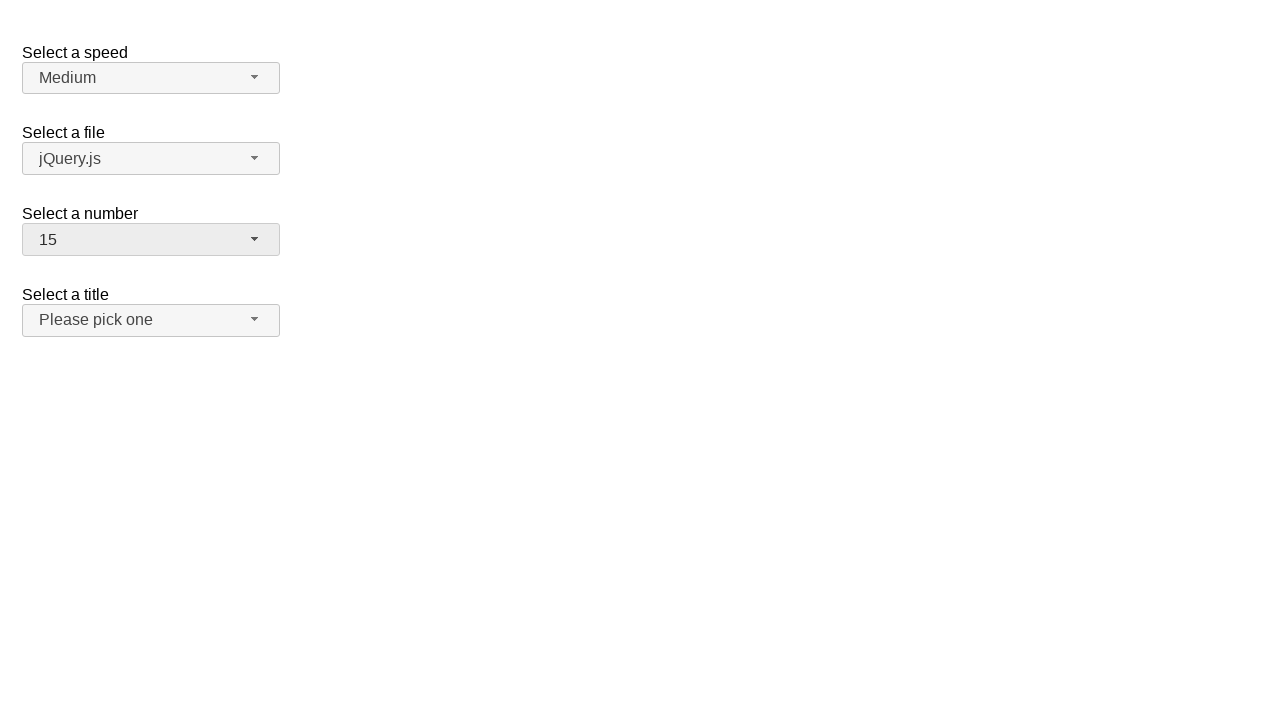

Clicked dropdown button to expand menu at (151, 240) on xpath=//span[@id='number-button']
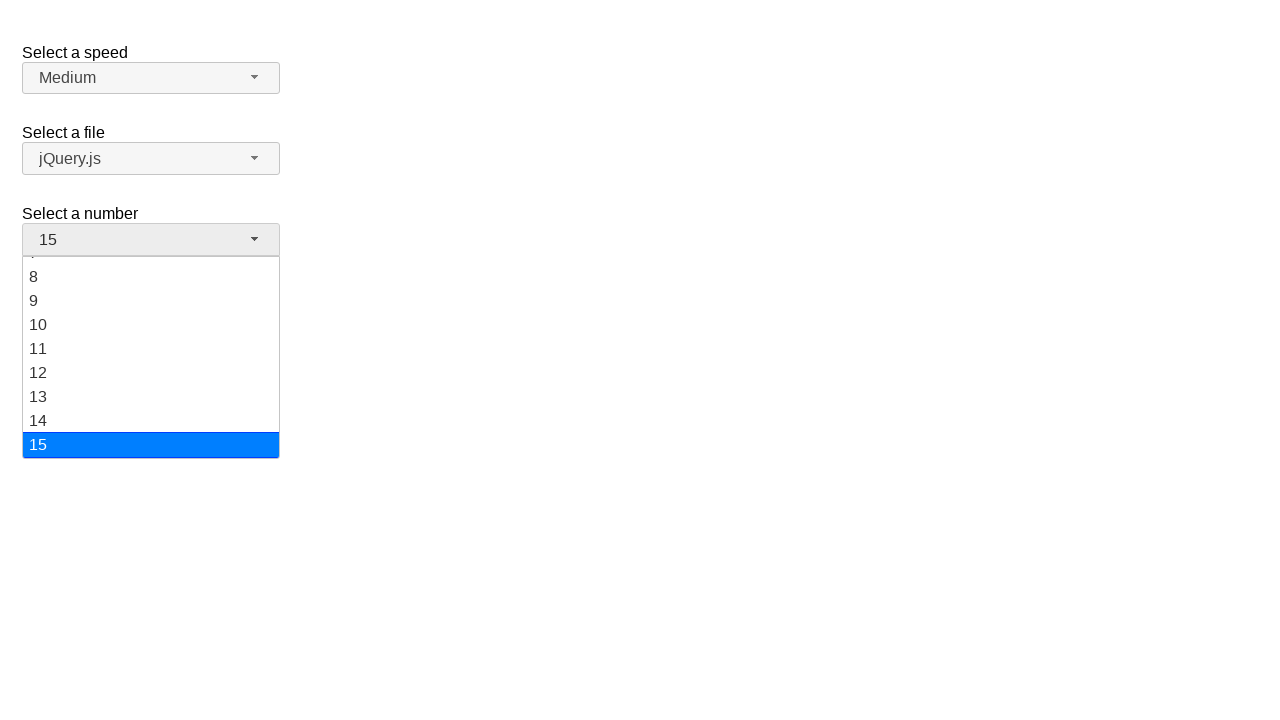

Dropdown menu items loaded
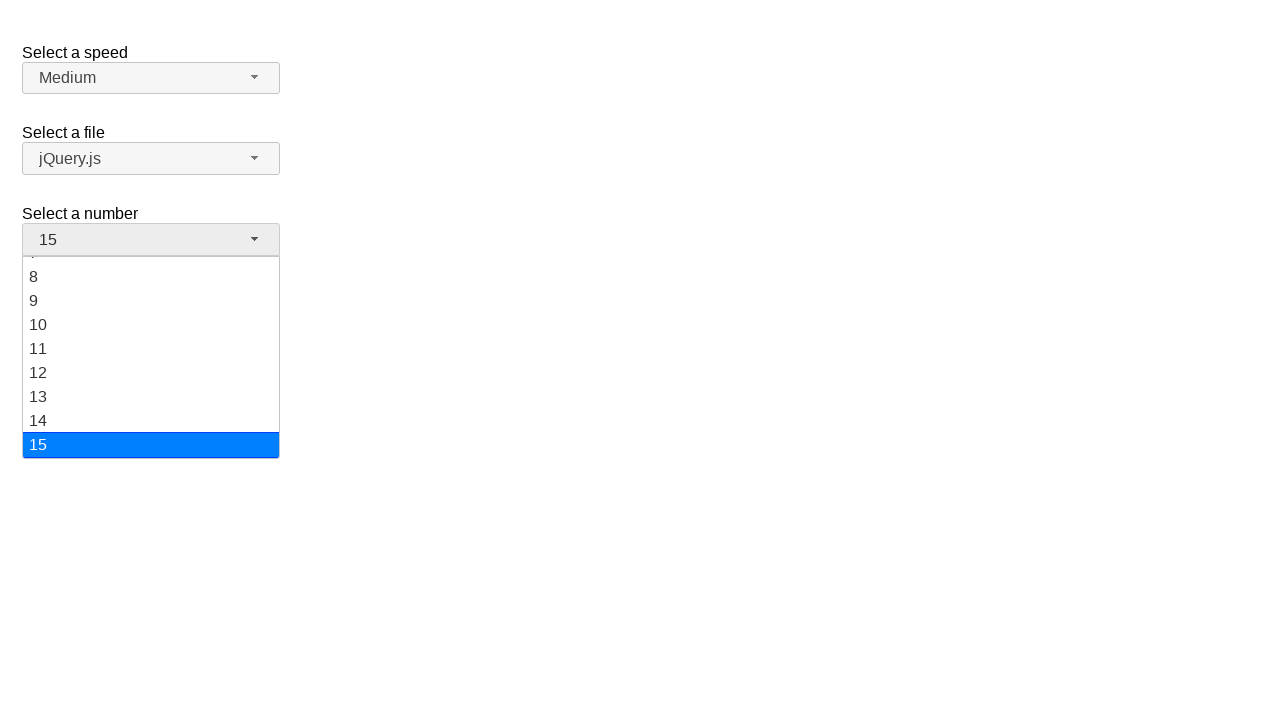

Retrieved all dropdown items
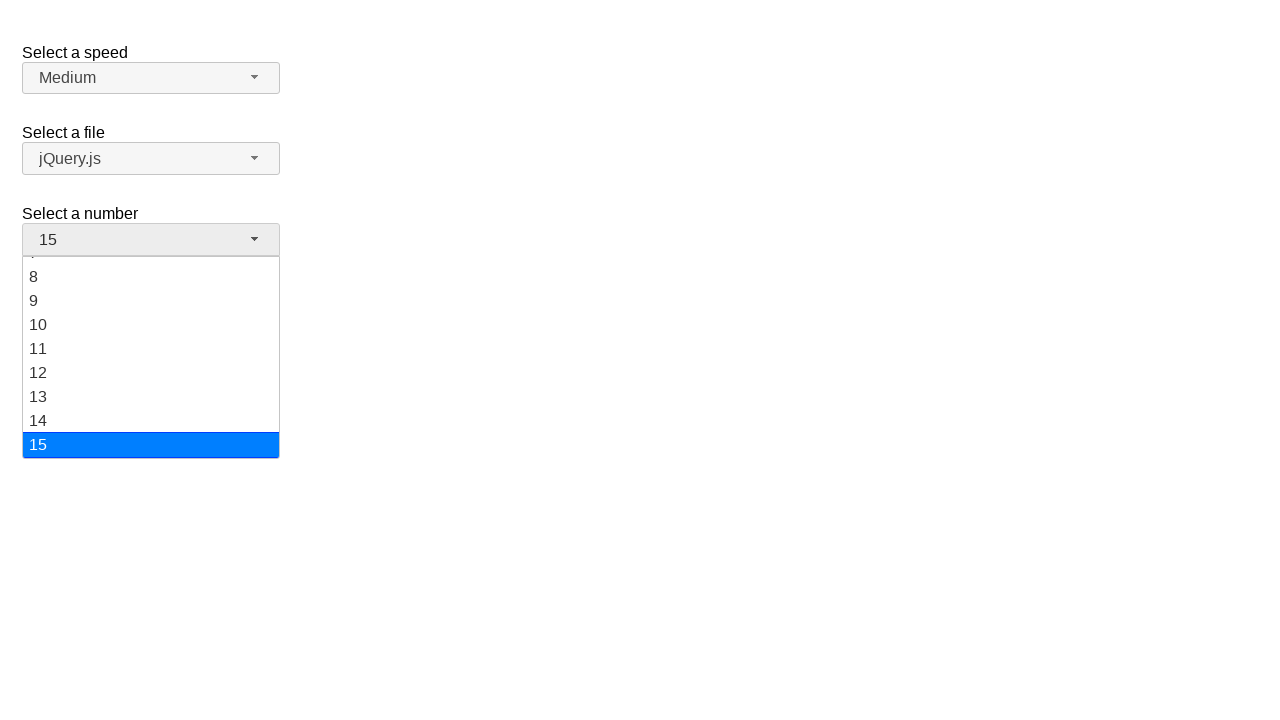

Scrolled item '1' into view
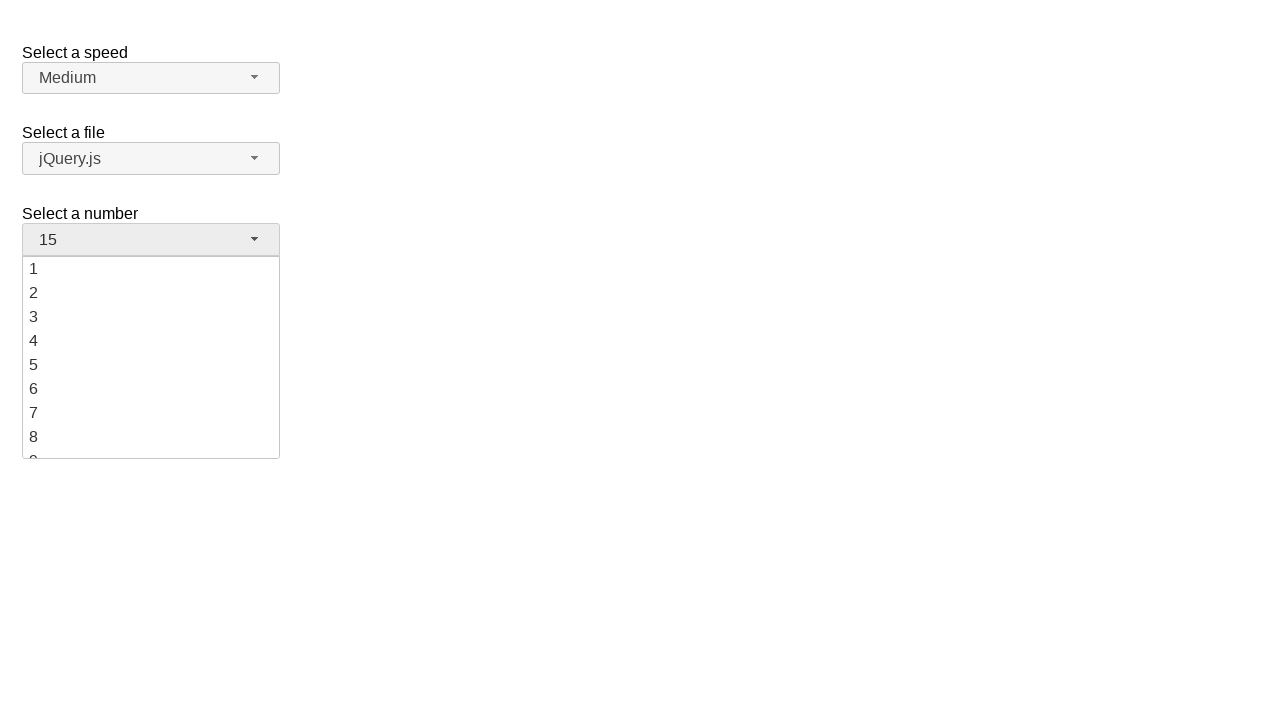

Selected dropdown option '1' at (151, 269) on xpath=//ul[@id='number-menu']//div >> nth=0
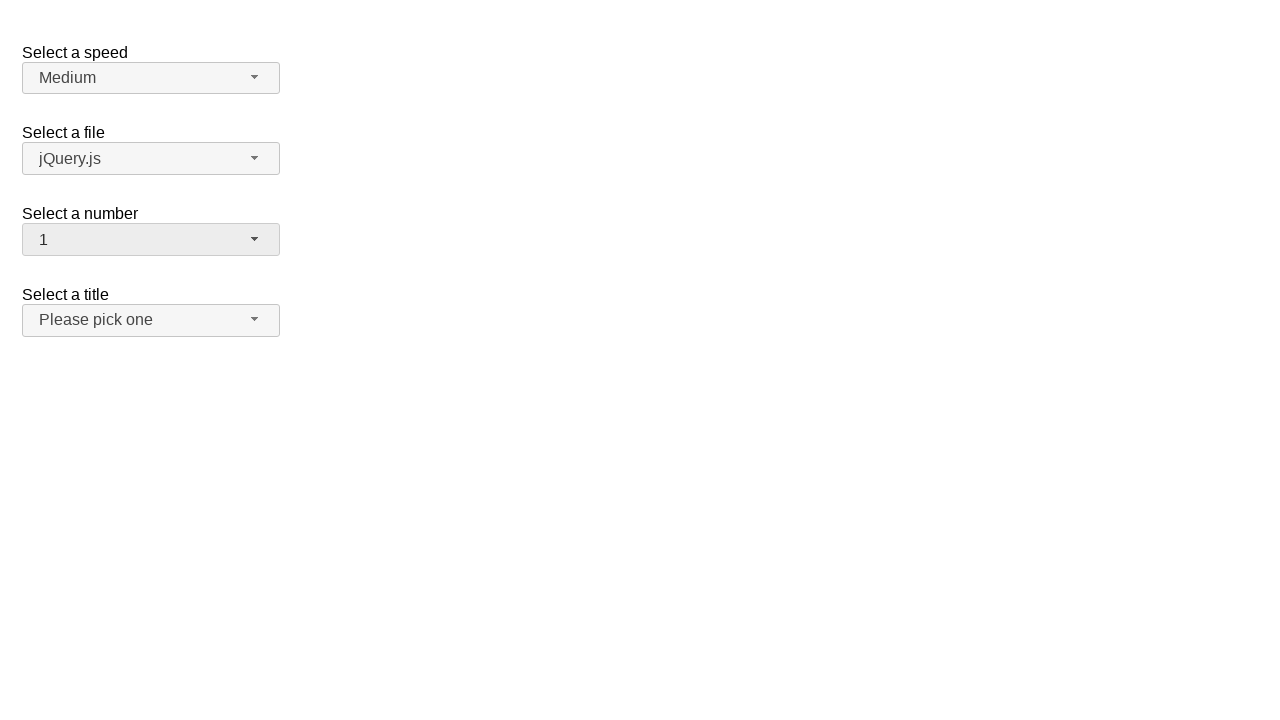

Waited 1000ms after selecting '1'
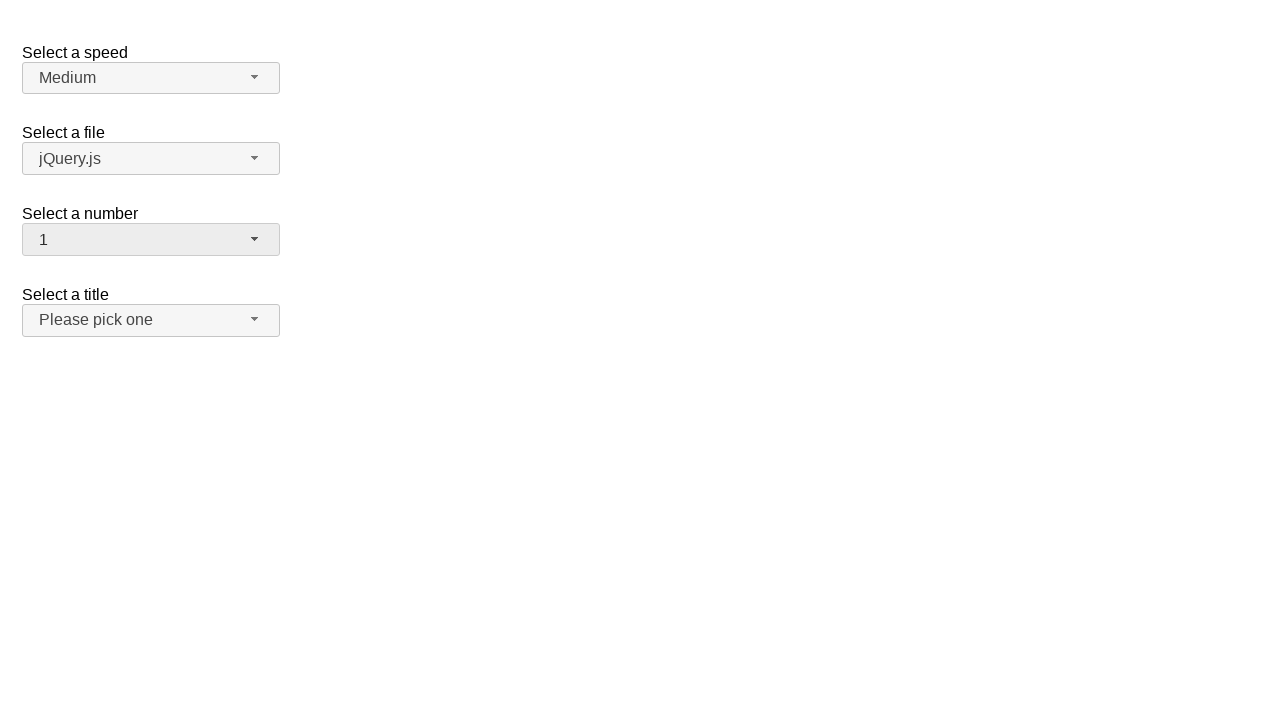

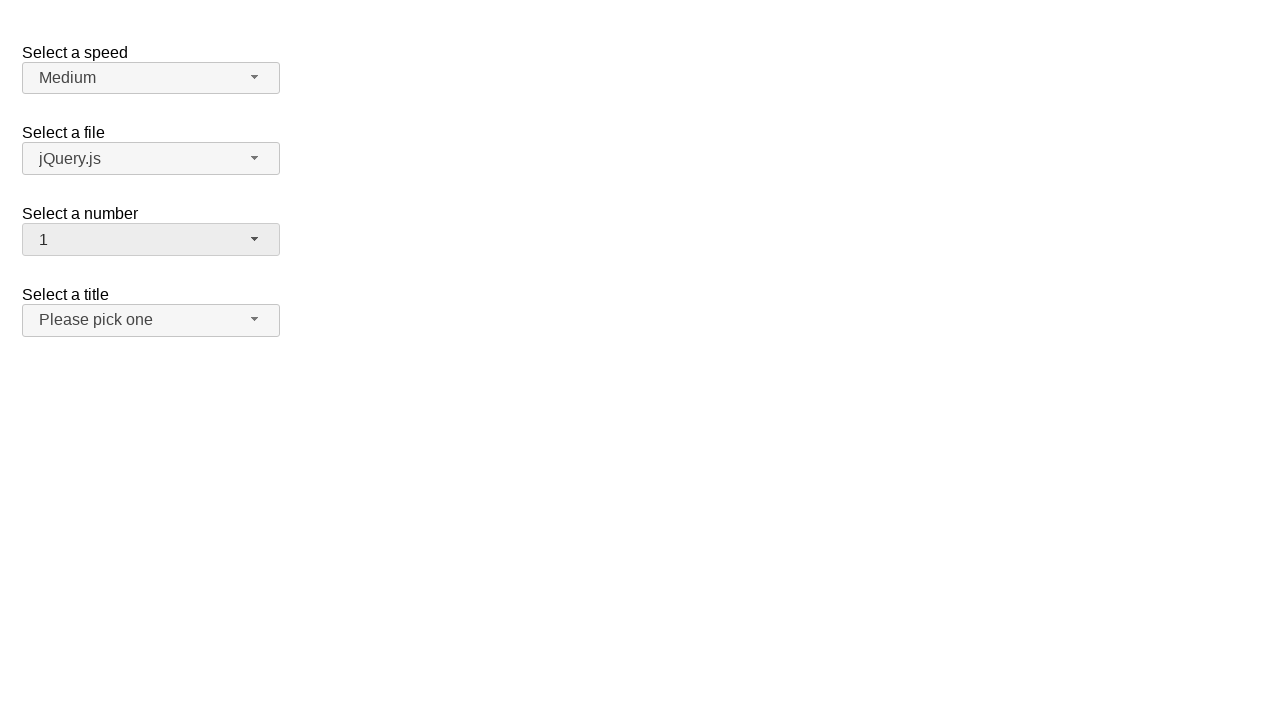